Tests checkbox functionality by verifying default states and toggling checkboxes to confirm selection changes

Starting URL: https://practice.cydeo.com/checkboxes

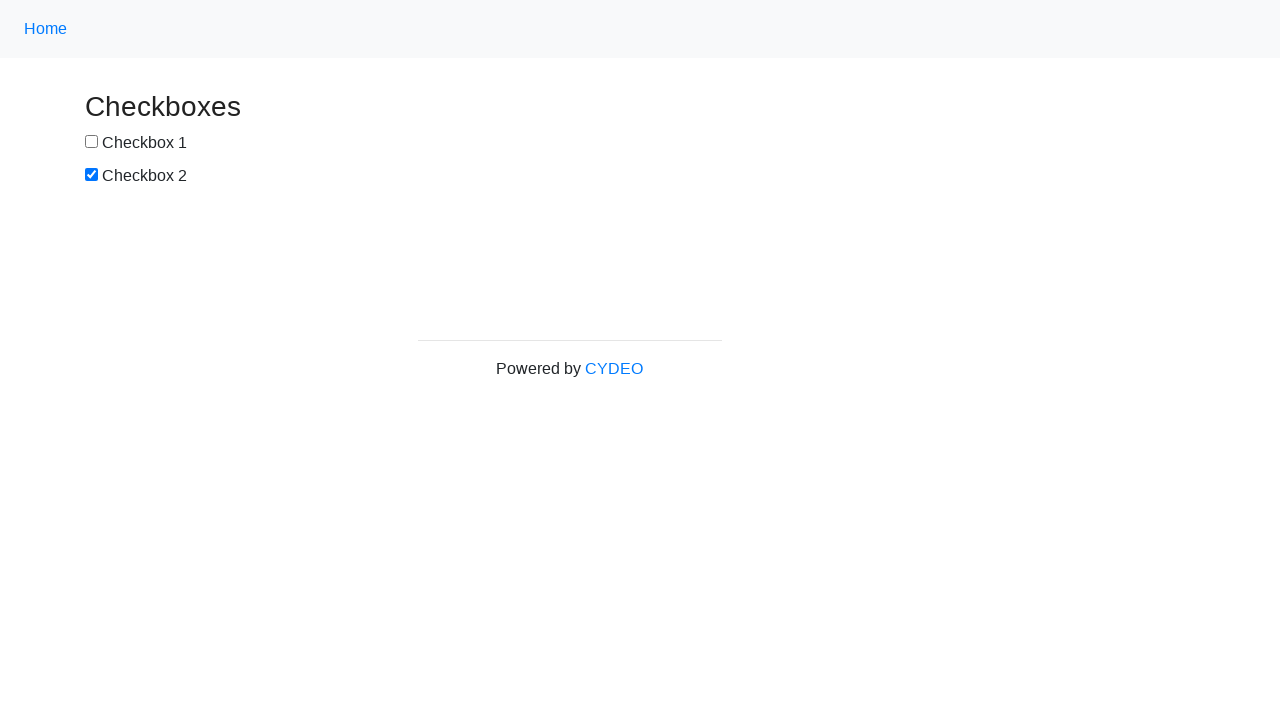

Verified checkbox 1 is not selected by default
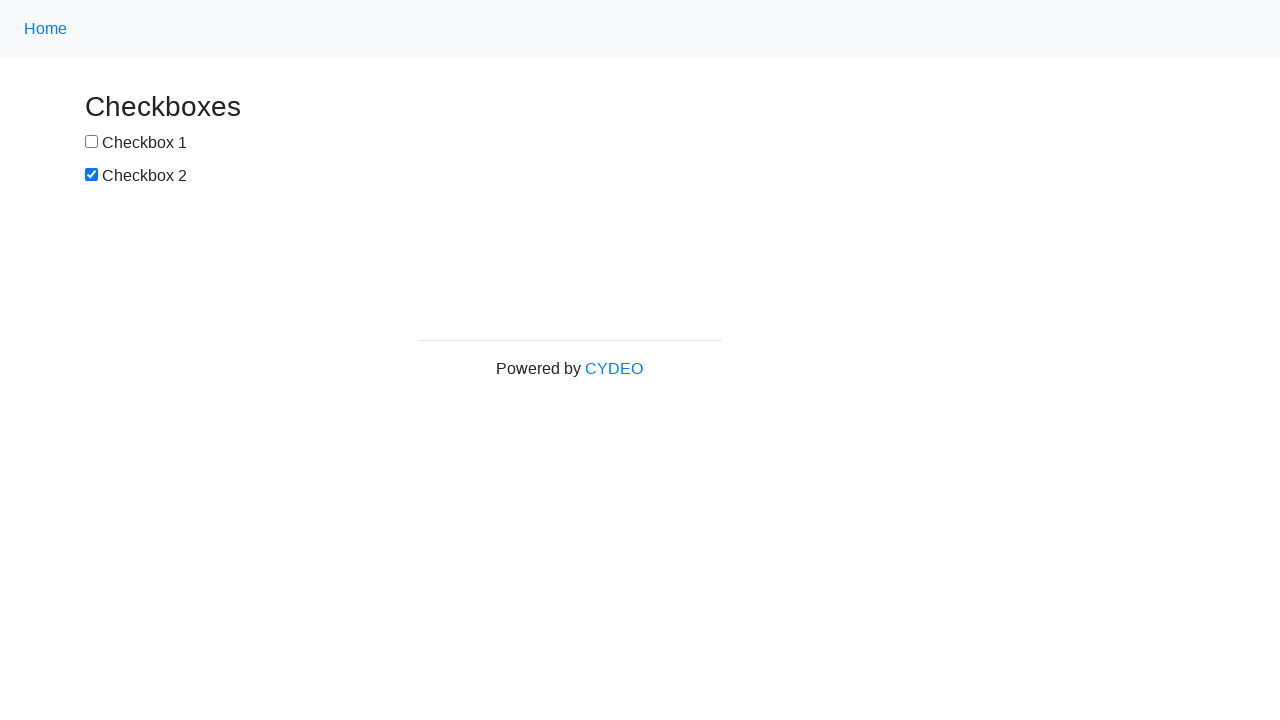

Verified checkbox 2 is selected by default
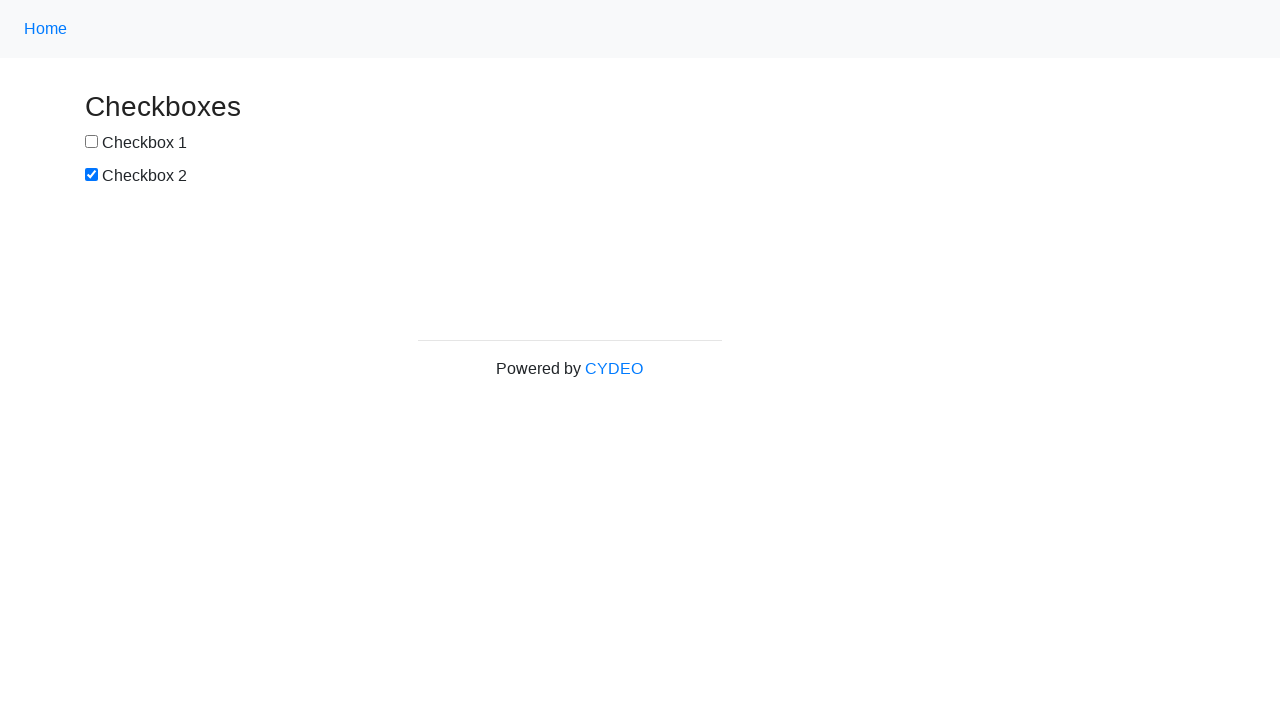

Clicked checkbox 1 to select it at (92, 142) on input[name='checkbox1']
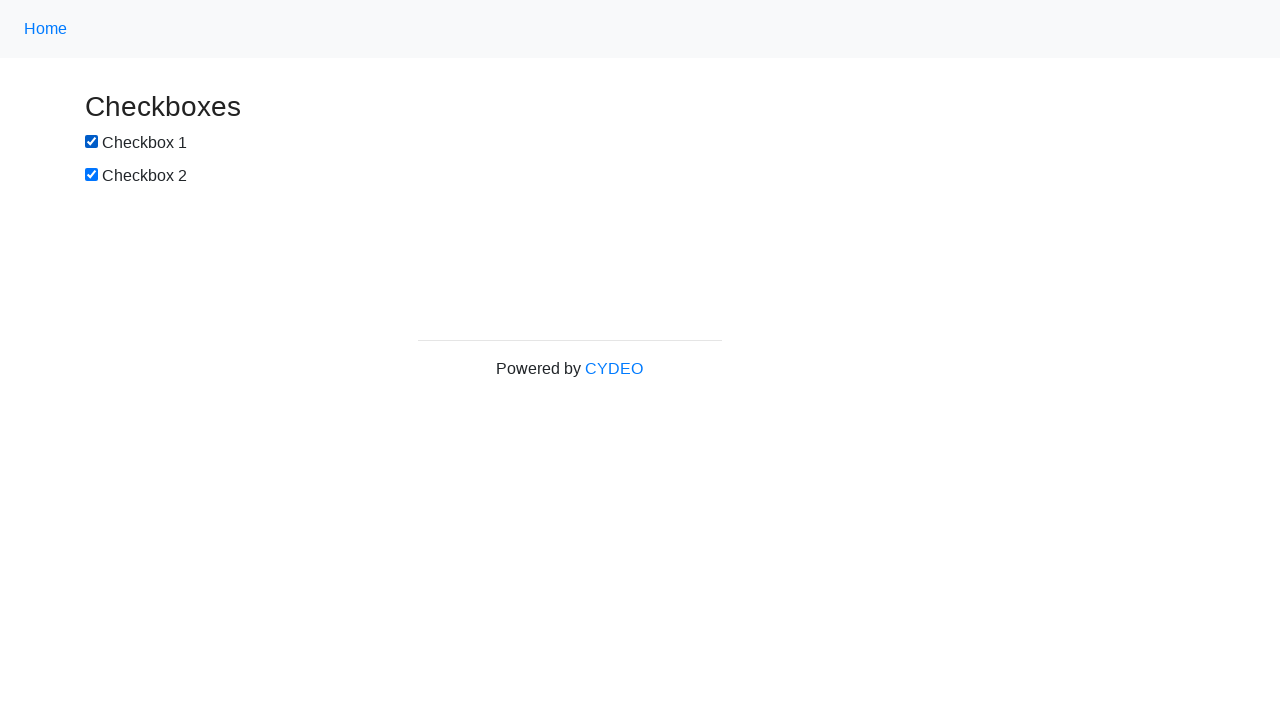

Clicked checkbox 2 to deselect it at (92, 175) on input[name='checkbox2']
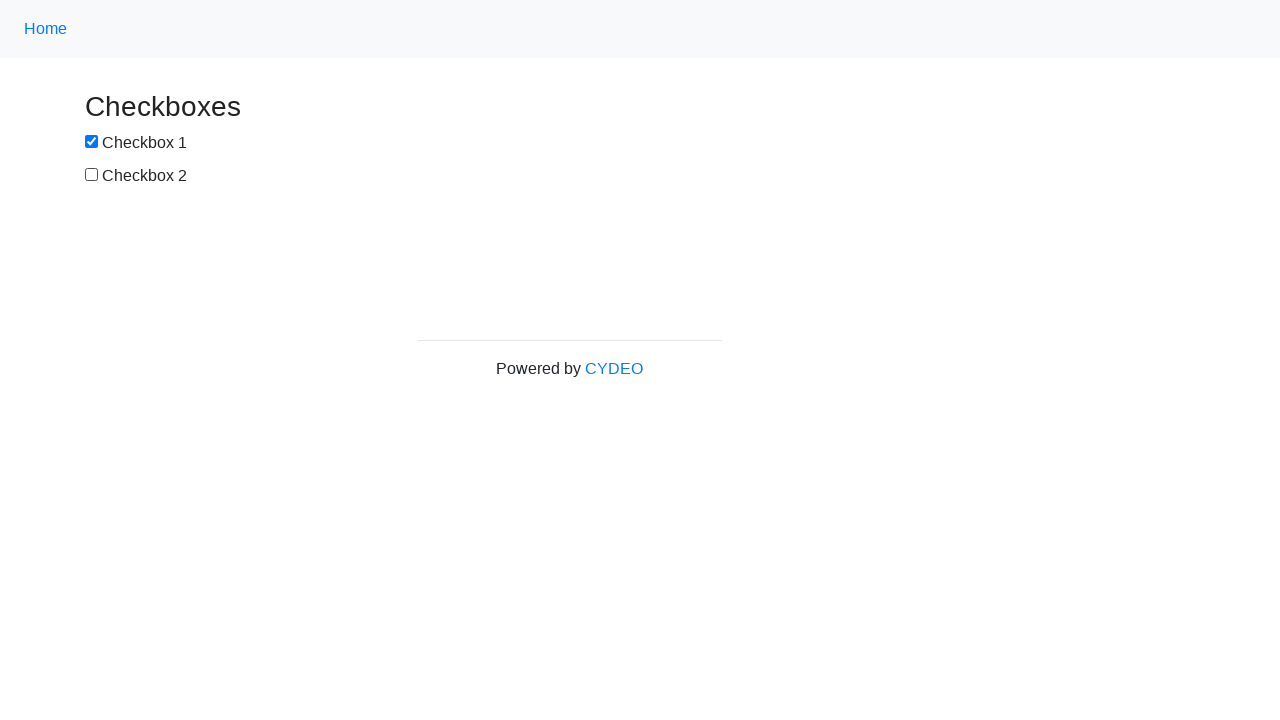

Verified checkbox 1 is now selected after clicking
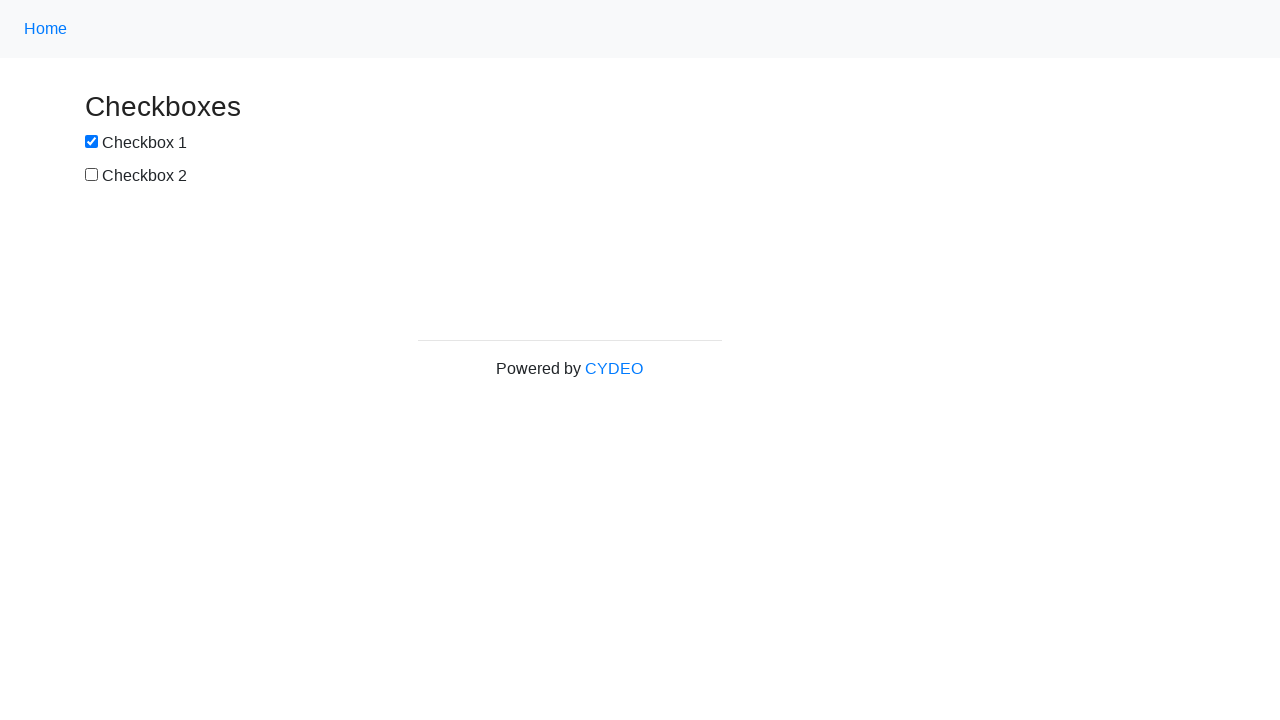

Verified checkbox 2 is now not selected after clicking
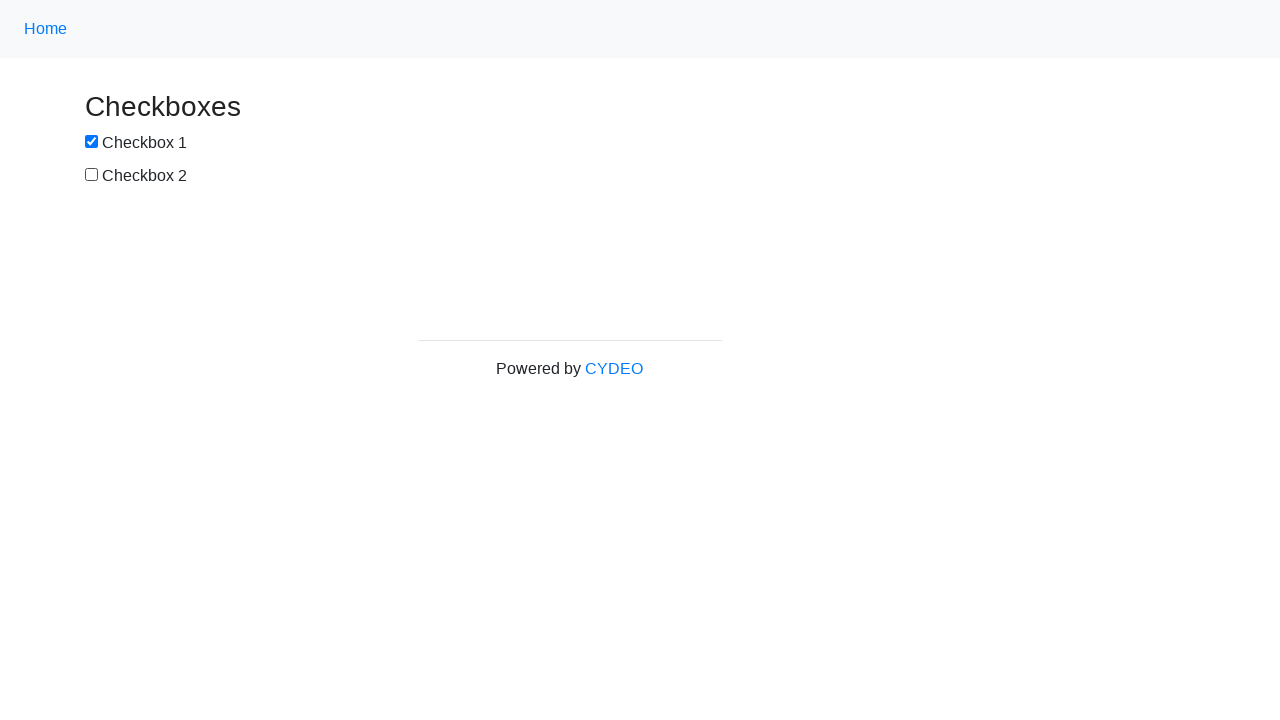

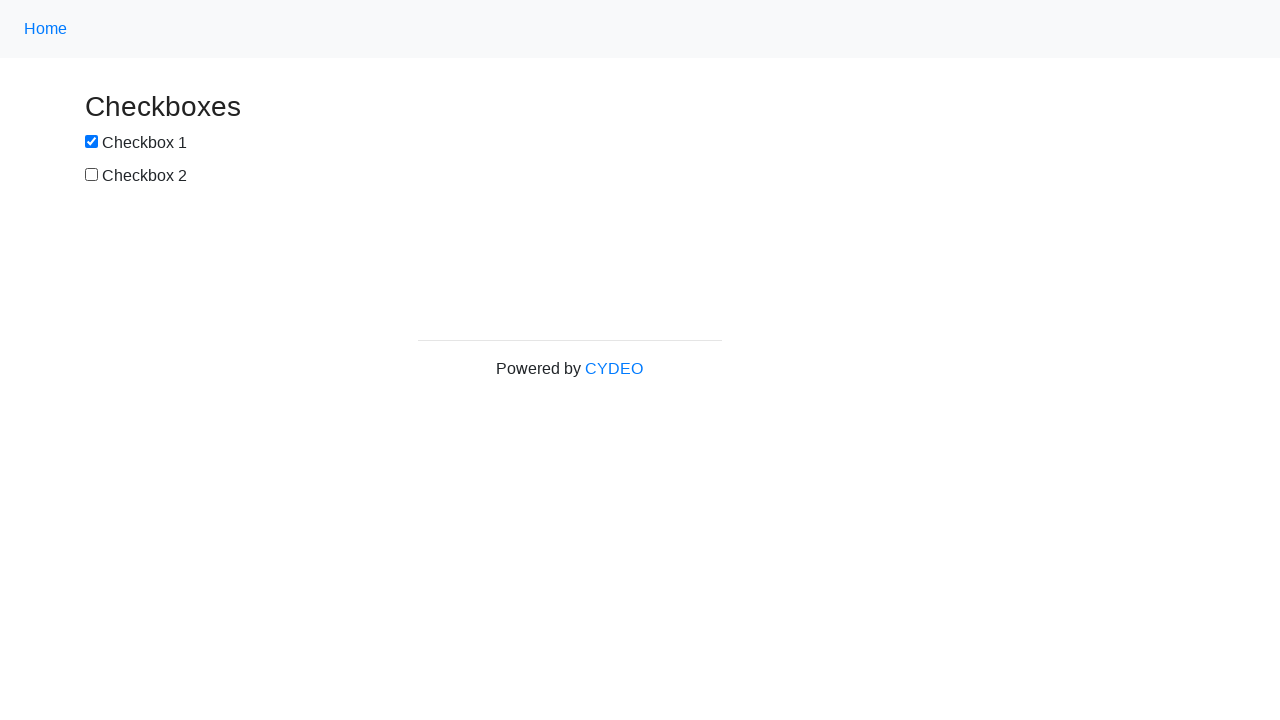